Tests filling the minimum required fields in a practice form (name, email, phone, date of birth, gender) and verifies the submission modal appears

Starting URL: https://demoqa.com/automation-practice-form

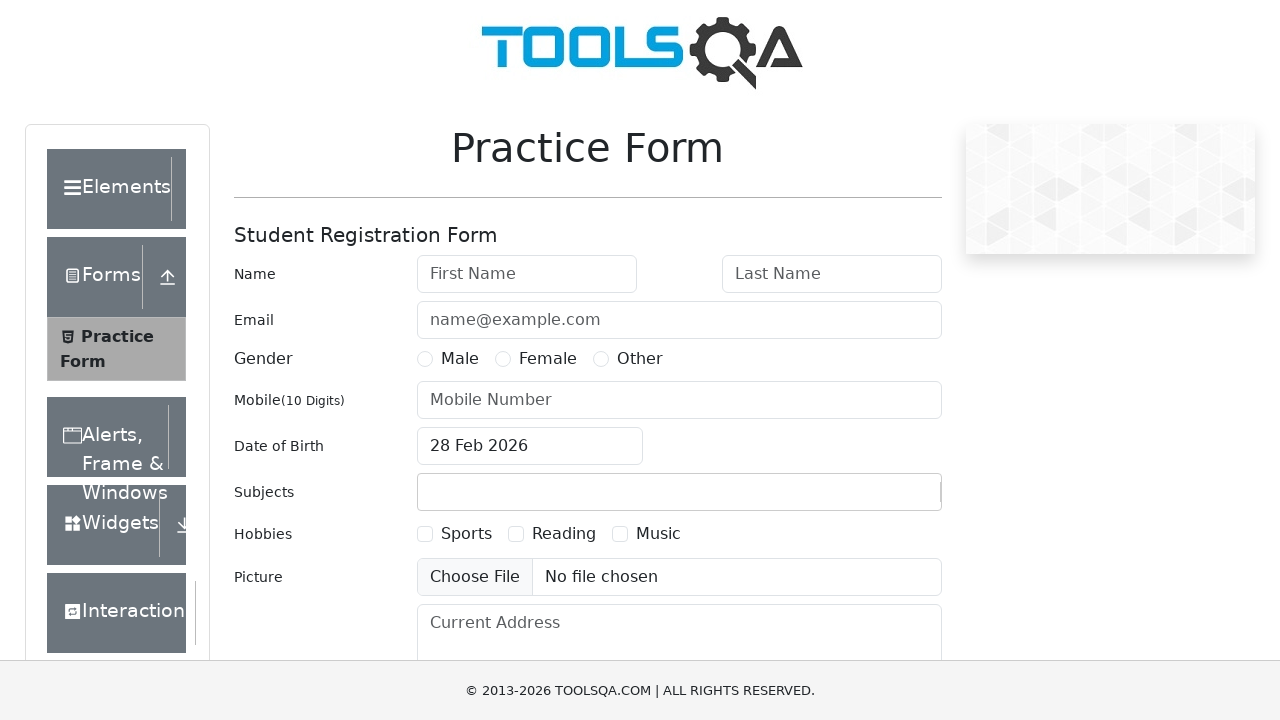

Filled first name field with 'Ivan' on #firstName
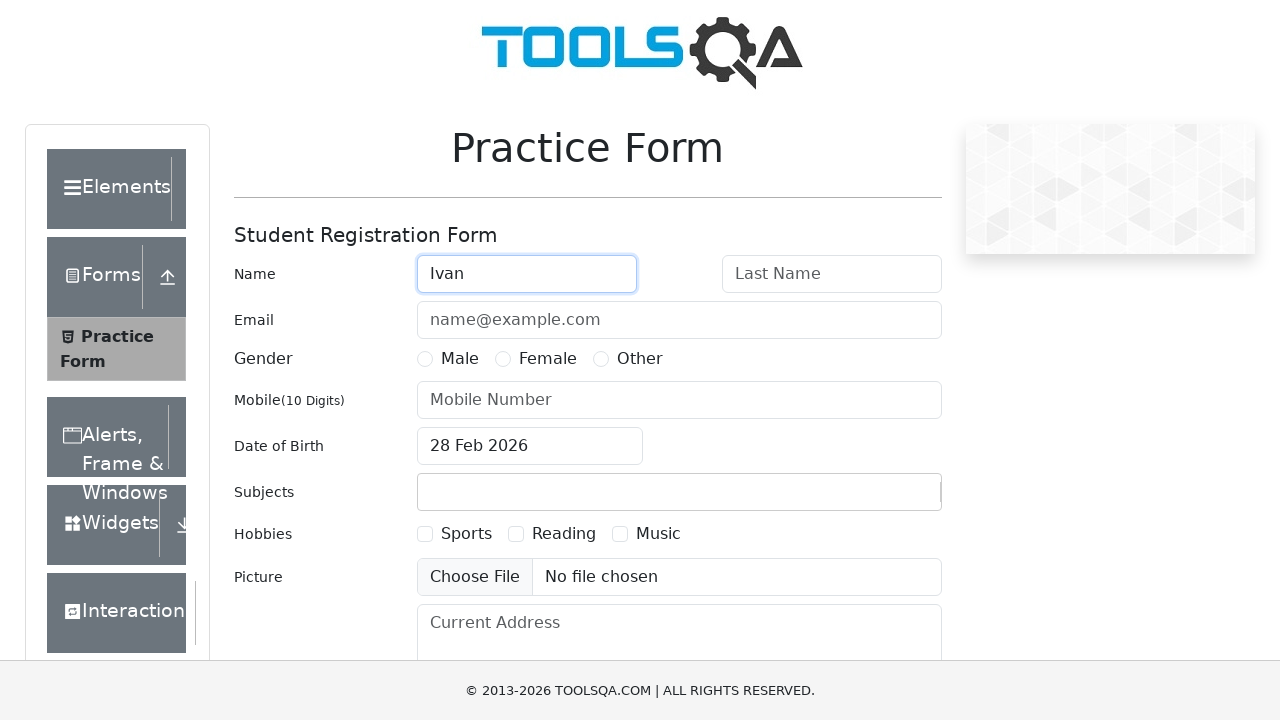

Filled last name field with 'Minaev' on #lastName
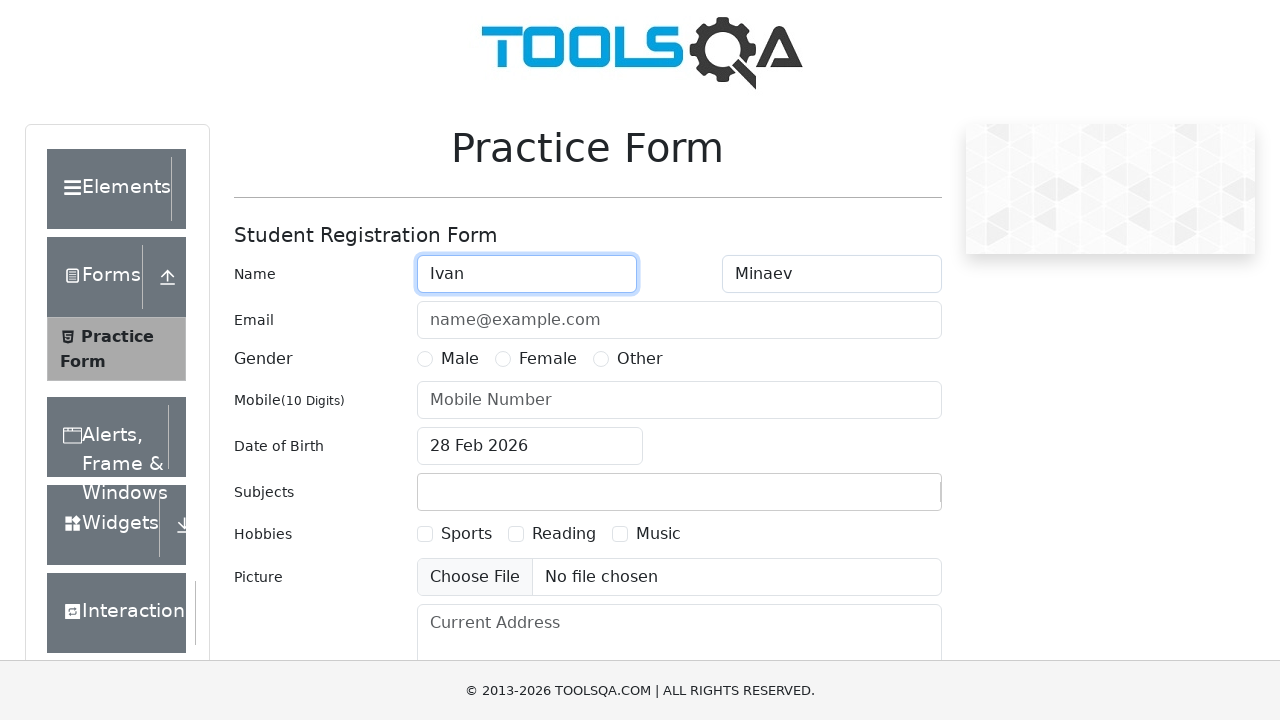

Filled email field with 'minaevi@mail.ru' on #userEmail
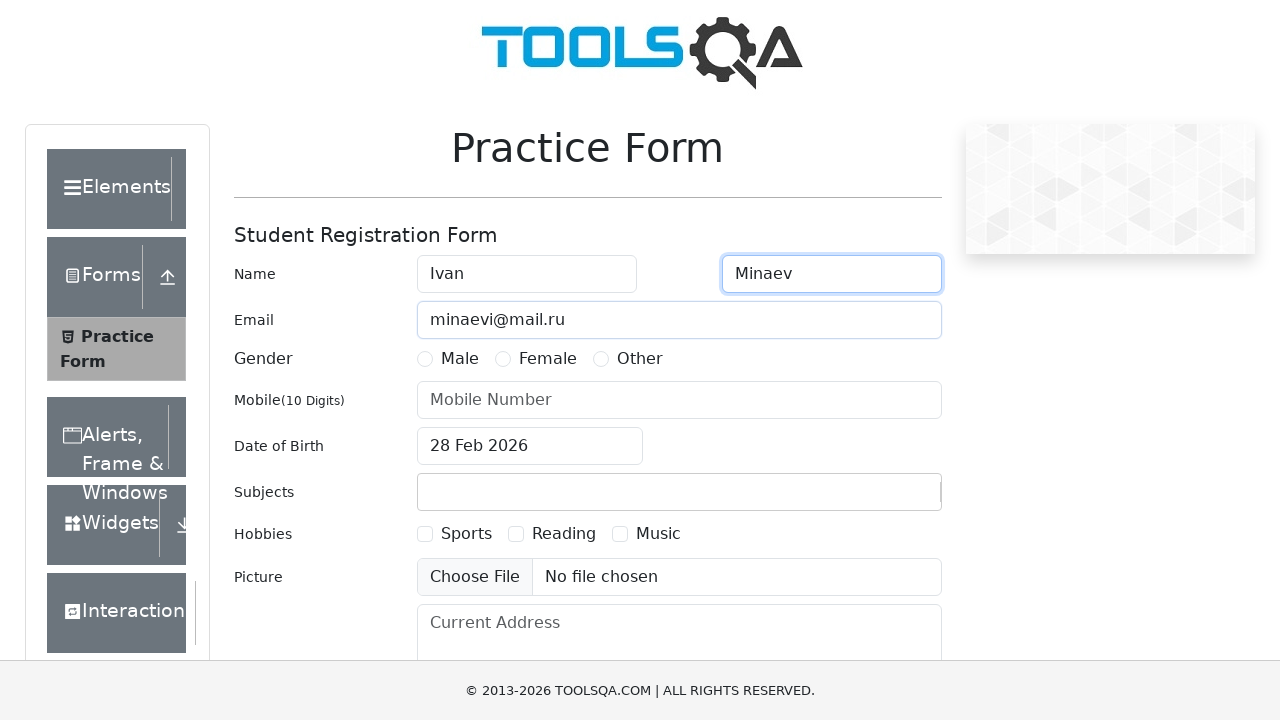

Filled mobile number field with '9008001122' on #userNumber
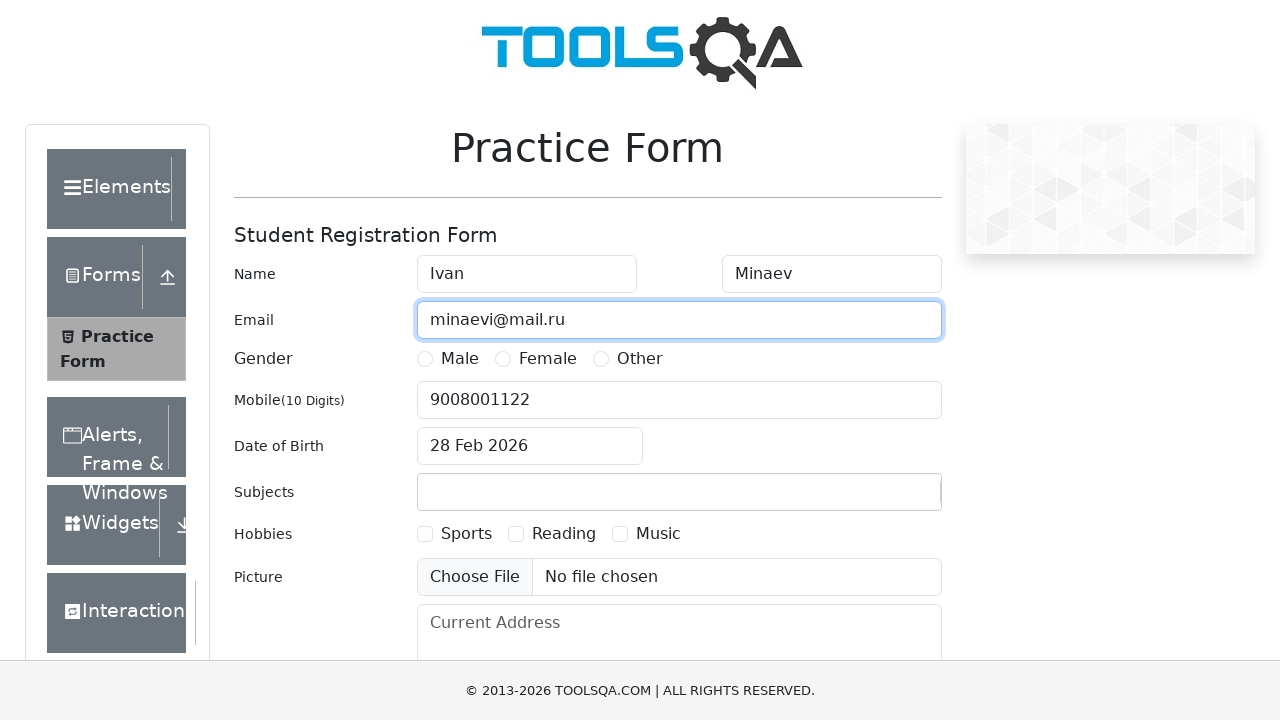

Clicked date of birth input to open date picker at (530, 446) on #dateOfBirthInput
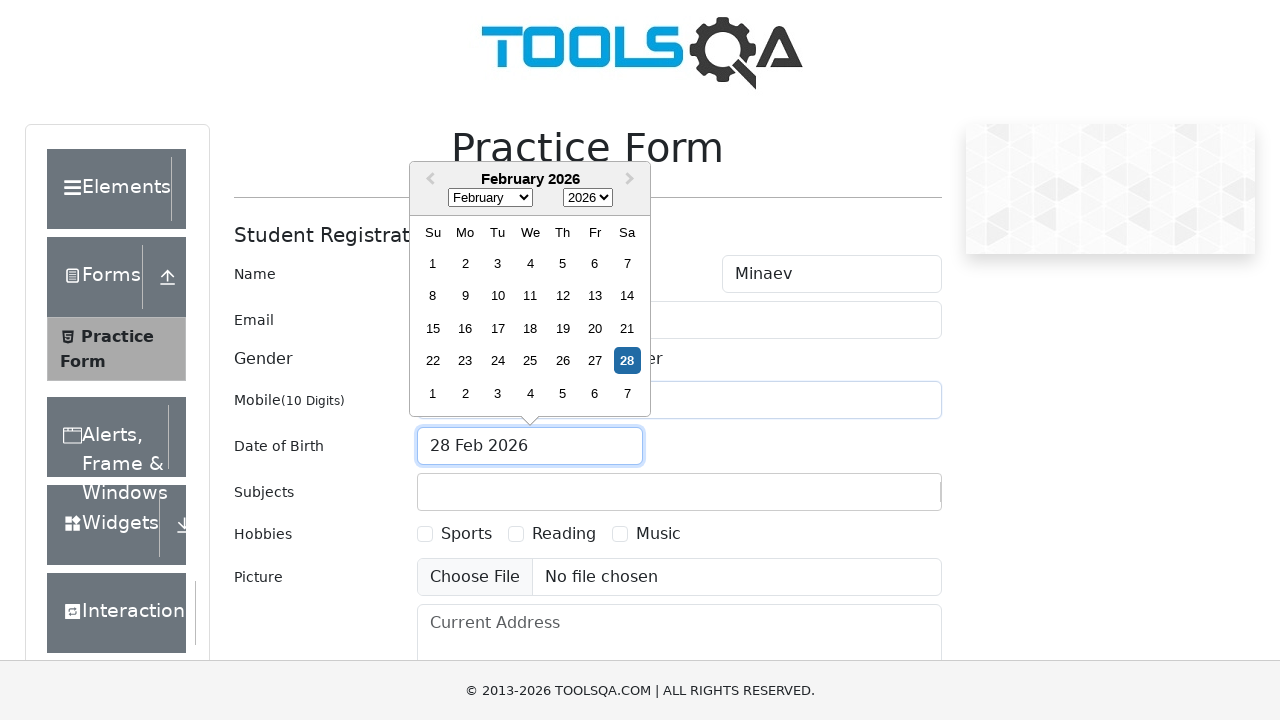

Selected January from month dropdown on .react-datepicker__month-select
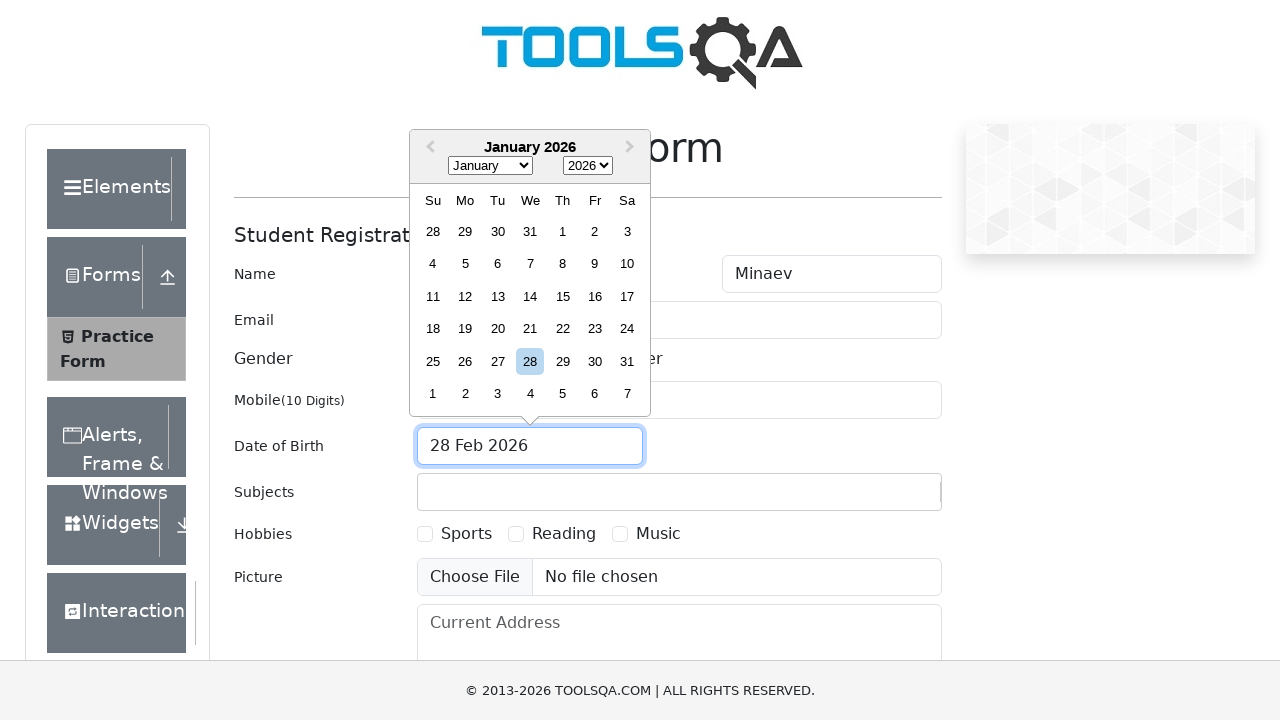

Selected 2000 from year dropdown on .react-datepicker__year-select
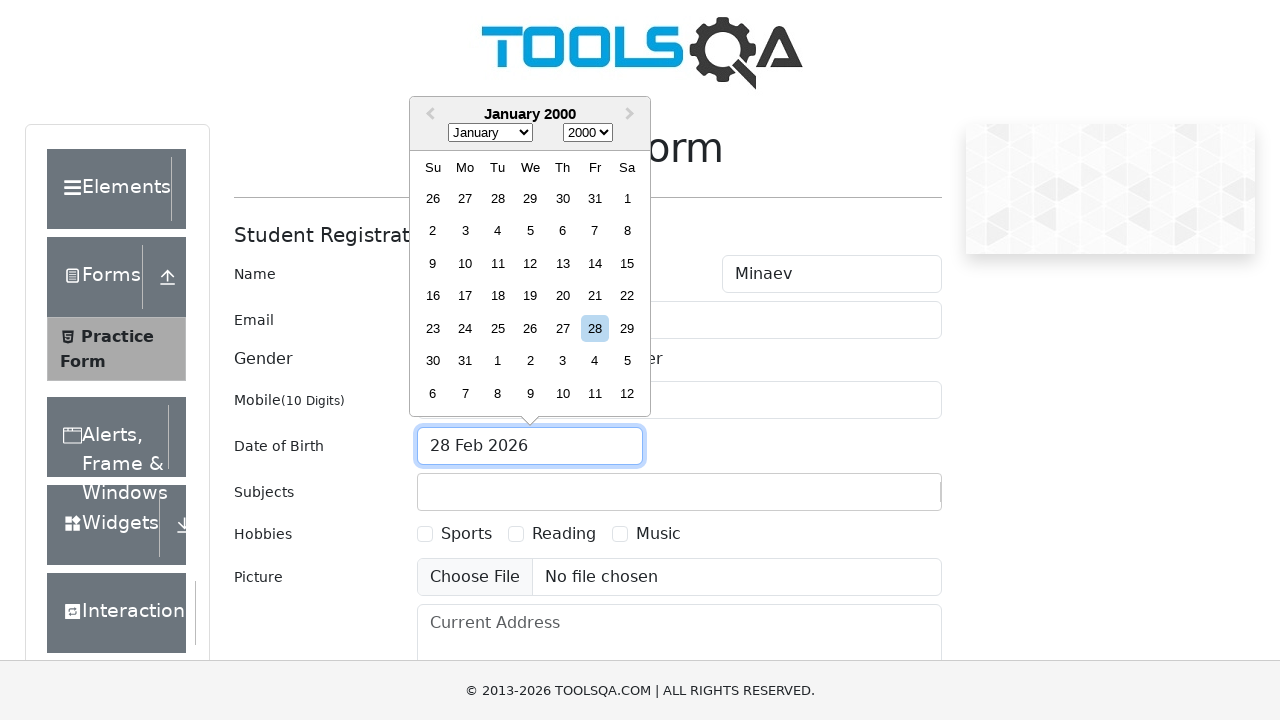

Selected day 12 from date picker at (530, 263) on .react-datepicker__day.react-datepicker__day--012
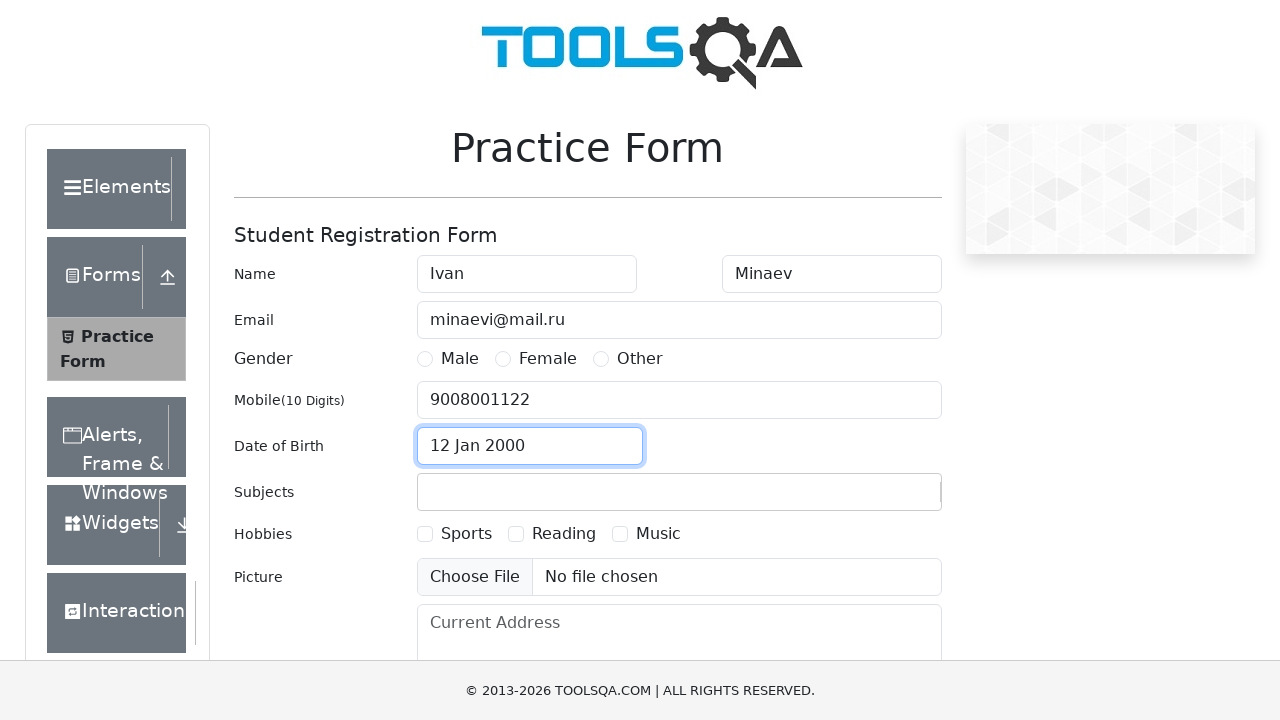

Selected Female gender option at (548, 359) on [for='gender-radio-2']
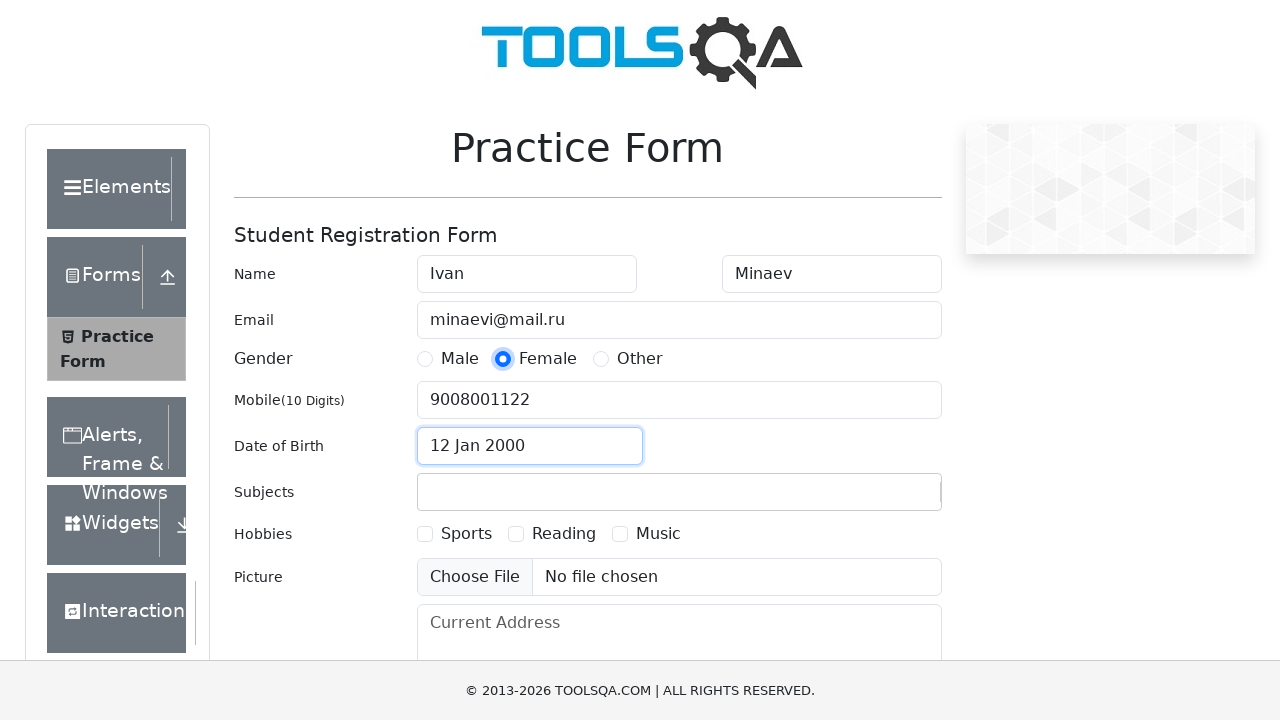

Submitted form by pressing Enter on submit button on #submit
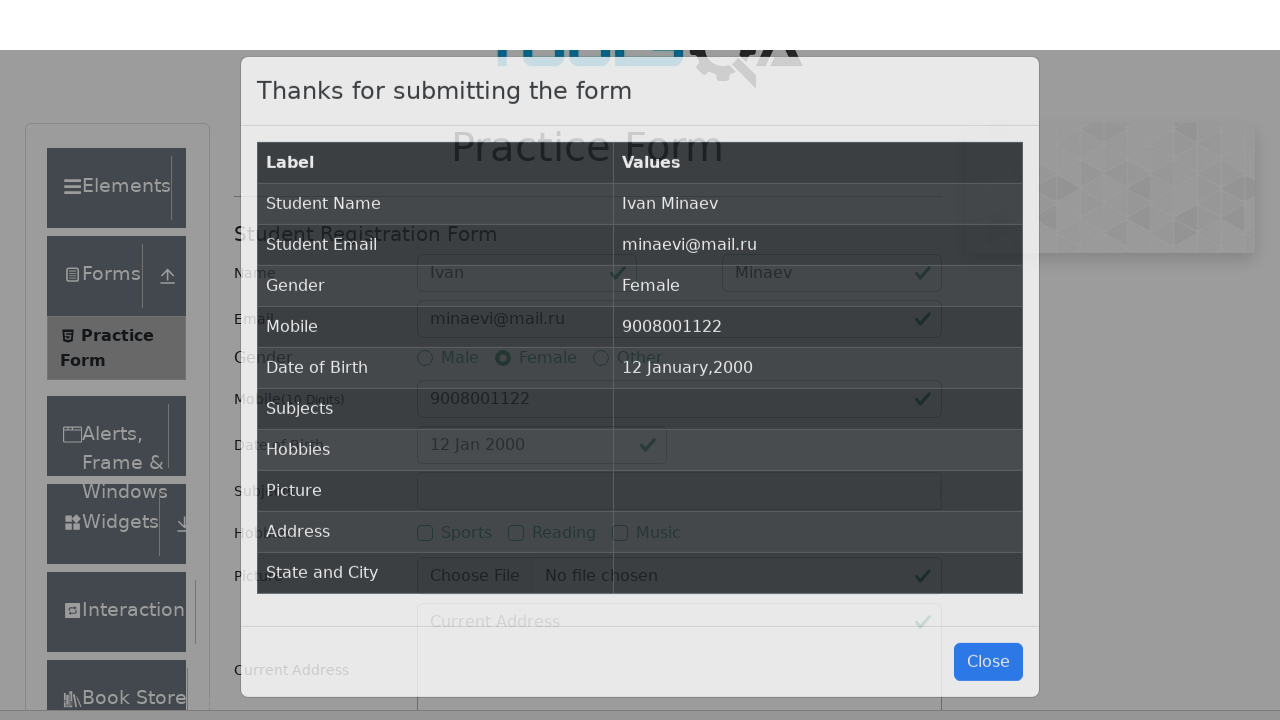

Confirmation modal appeared after form submission
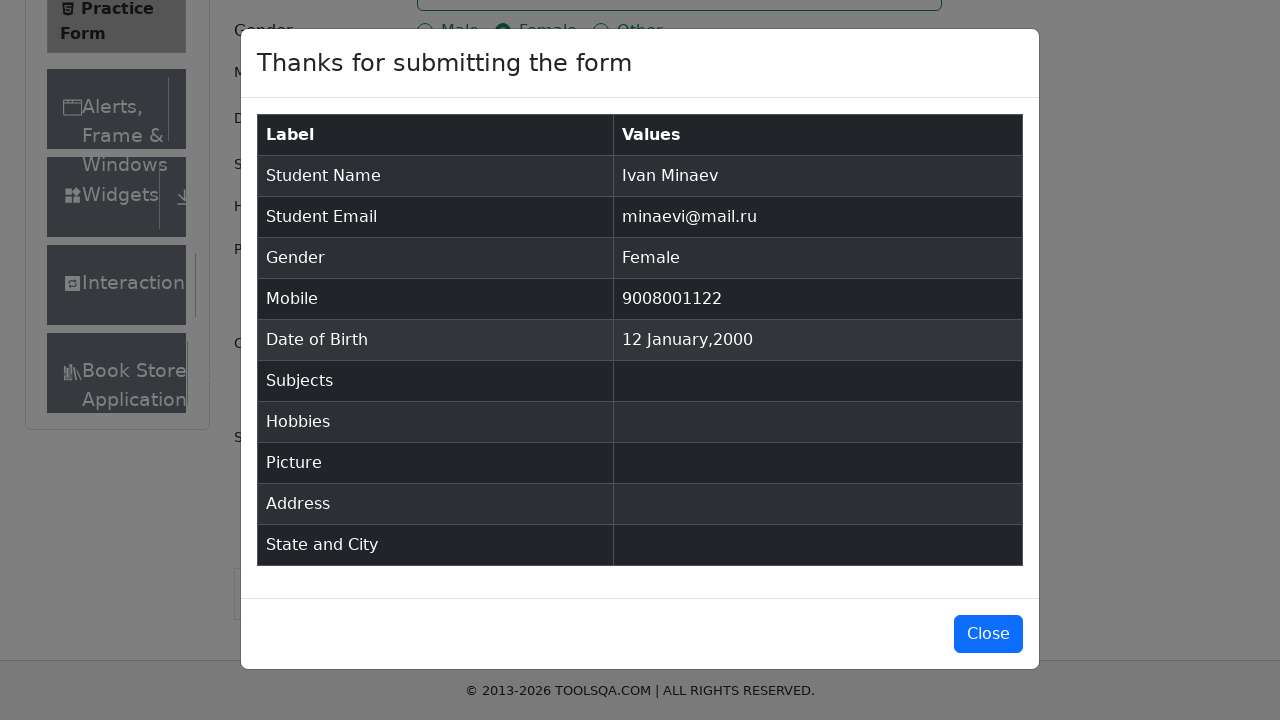

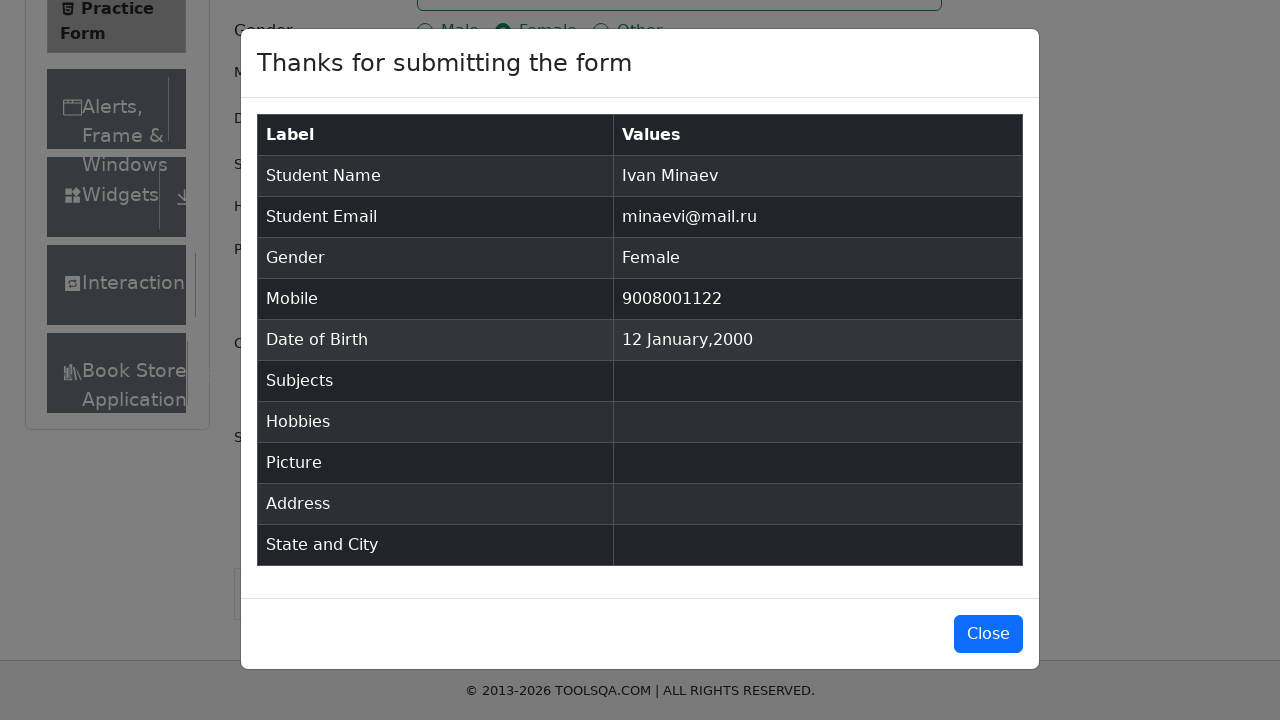